Tests jQuery UI progressbar widget interaction

Starting URL: https://jqueryui.com/

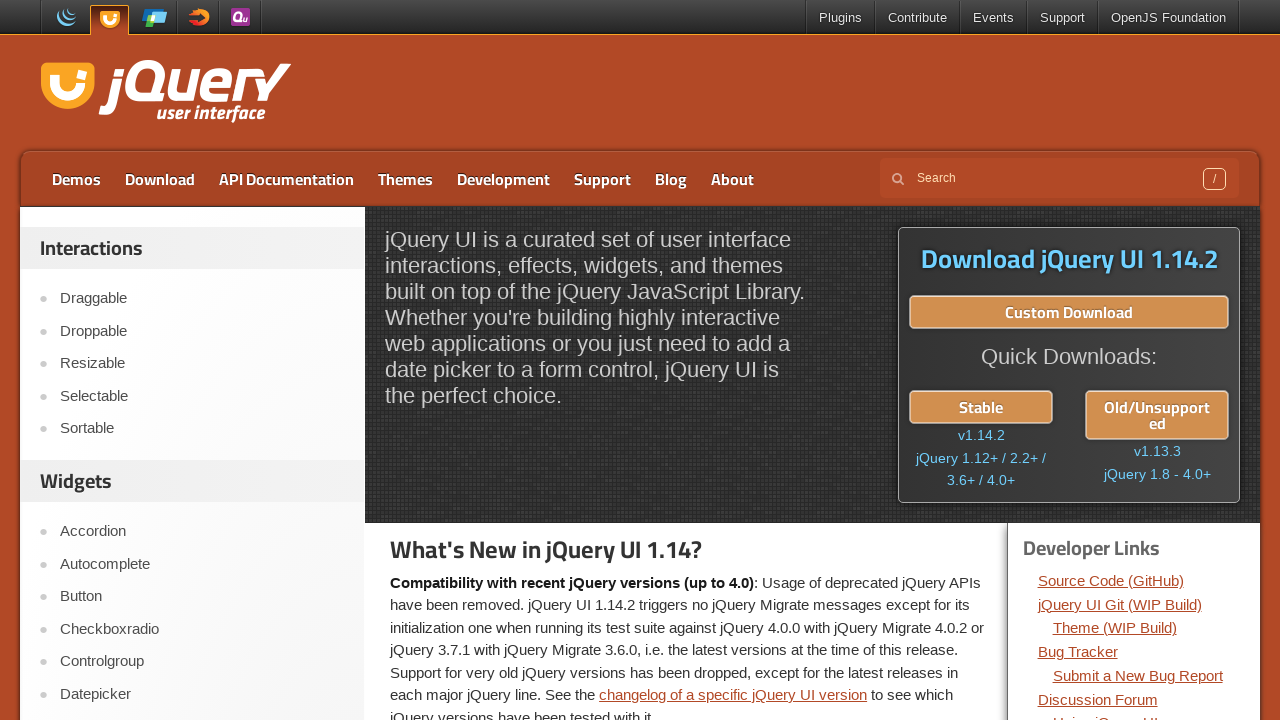

Clicked on Progressbar menu item at (202, 361) on xpath=//a[text()='Progressbar']
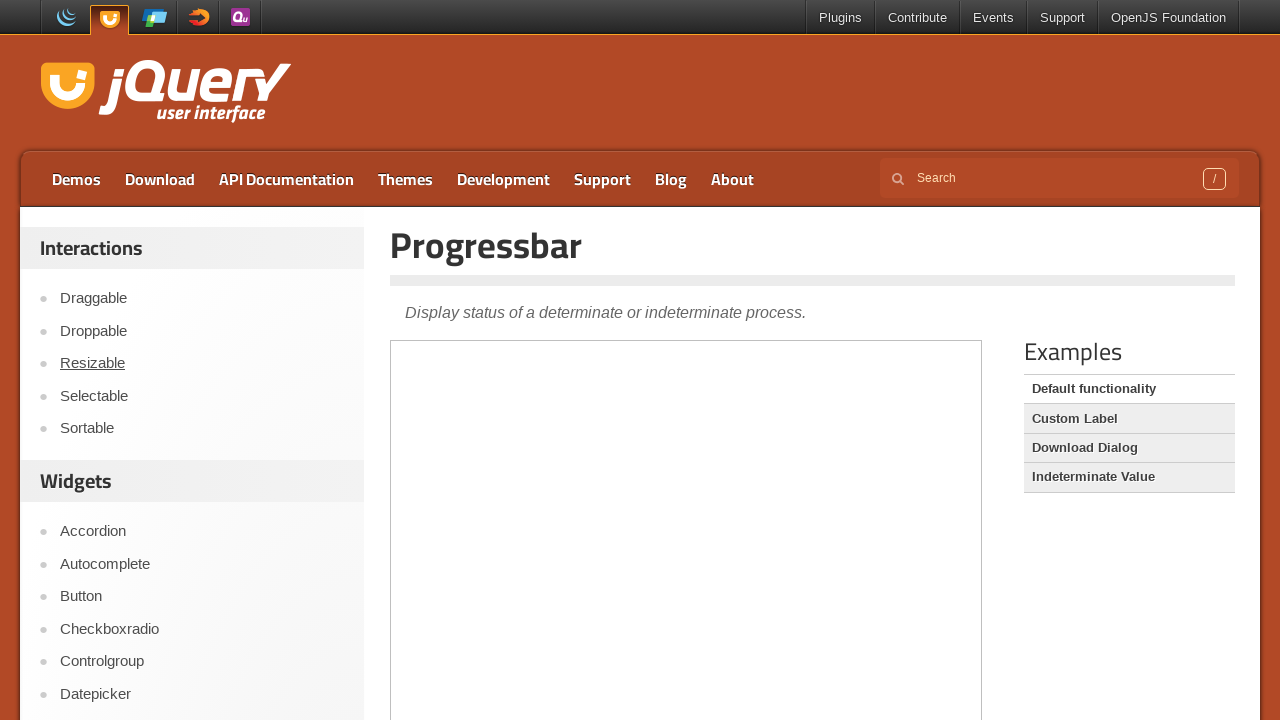

Progressbar widget loaded and became visible
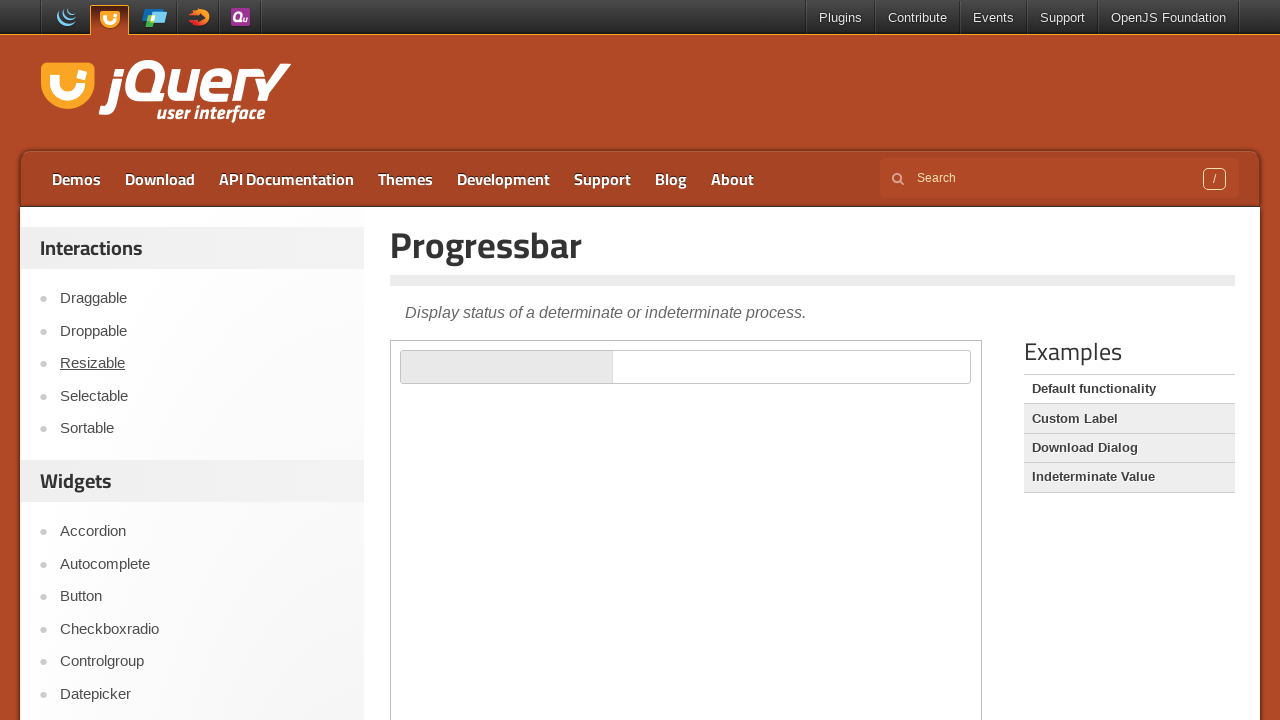

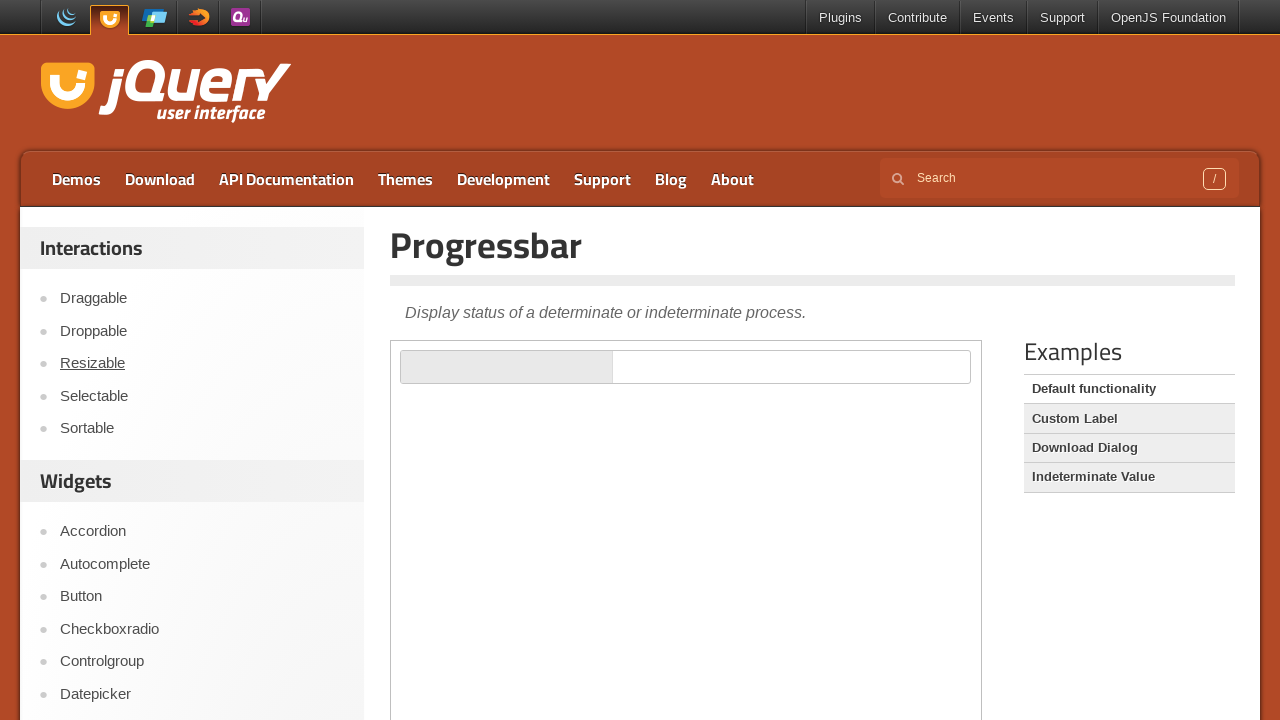